Demonstrates browser navigation by visiting YouTube, navigating to Gmail, then using back, forward, and refresh browser controls

Starting URL: https://www.youtube.com/

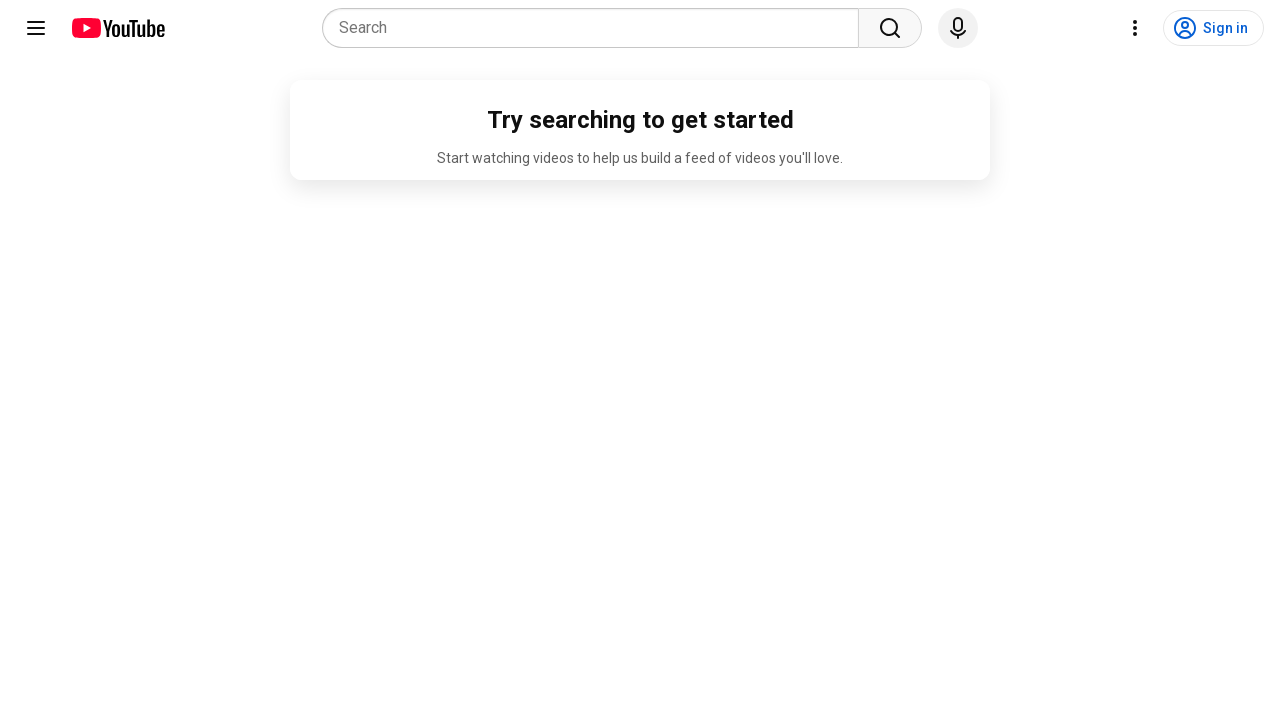

Retrieved title of YouTube page
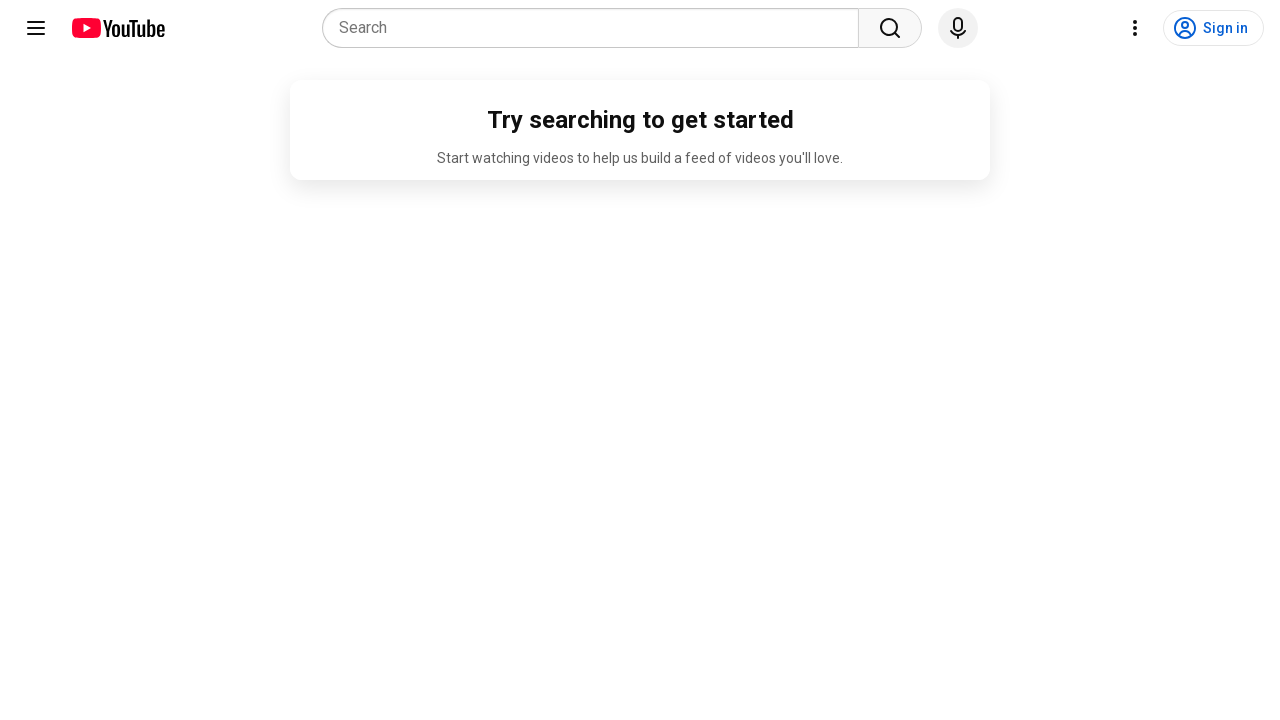

Navigated to Gmail
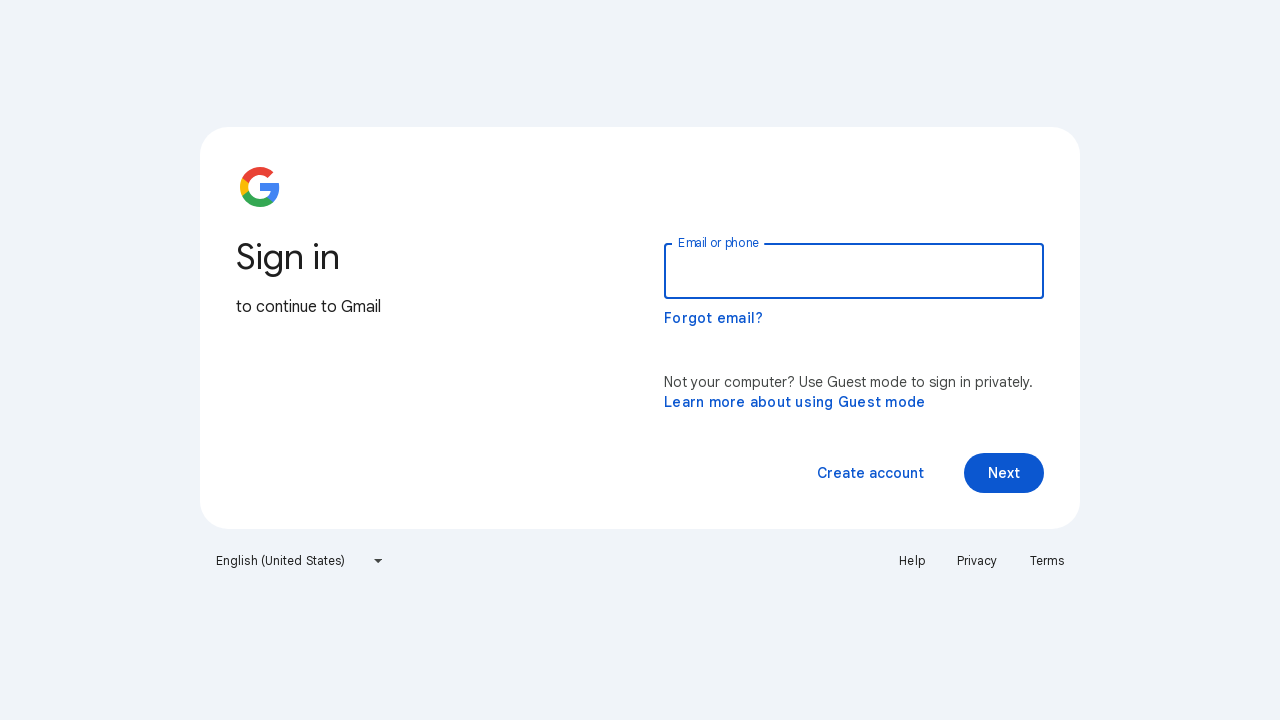

Retrieved title of Gmail page
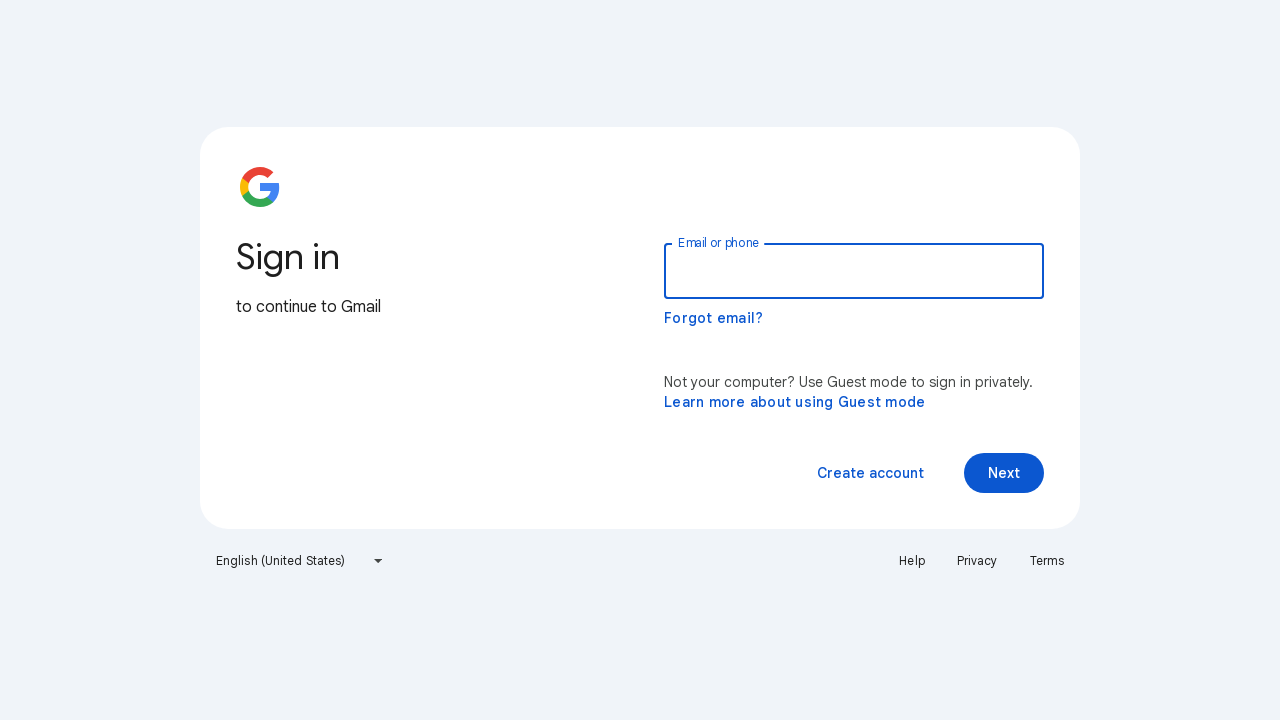

Navigated back to YouTube using browser back button
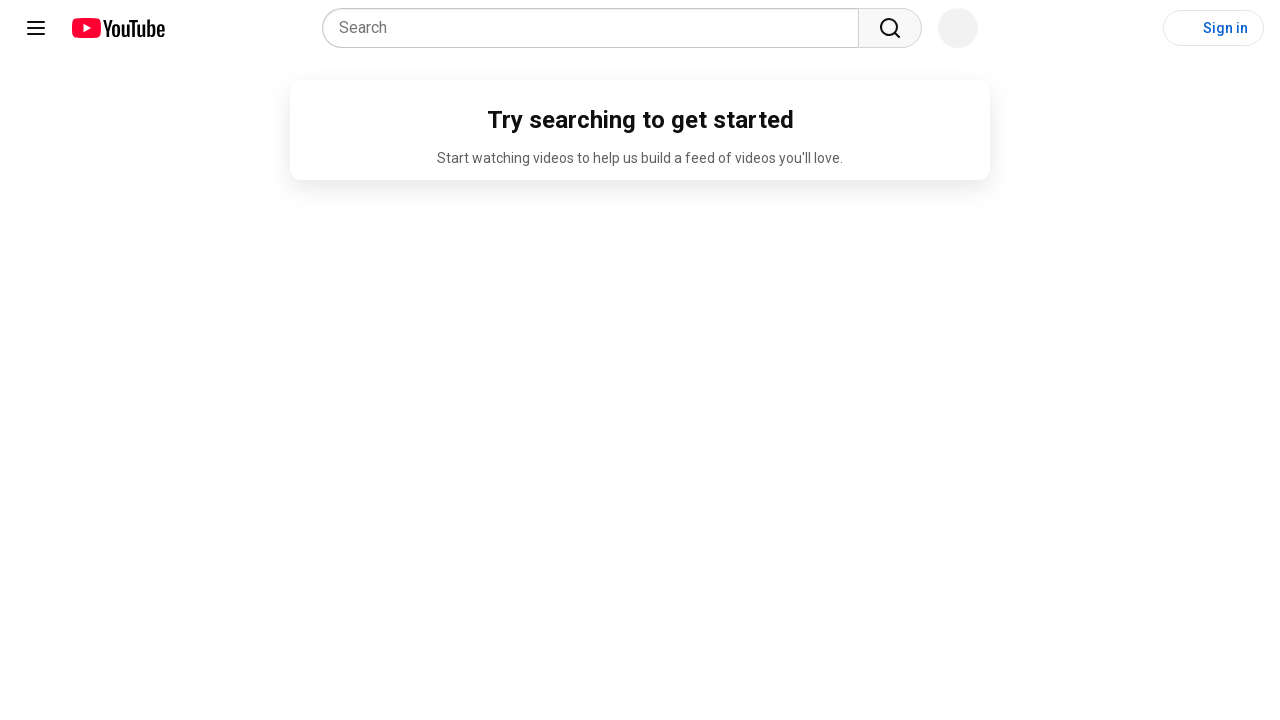

Navigated forward to Gmail using browser forward button
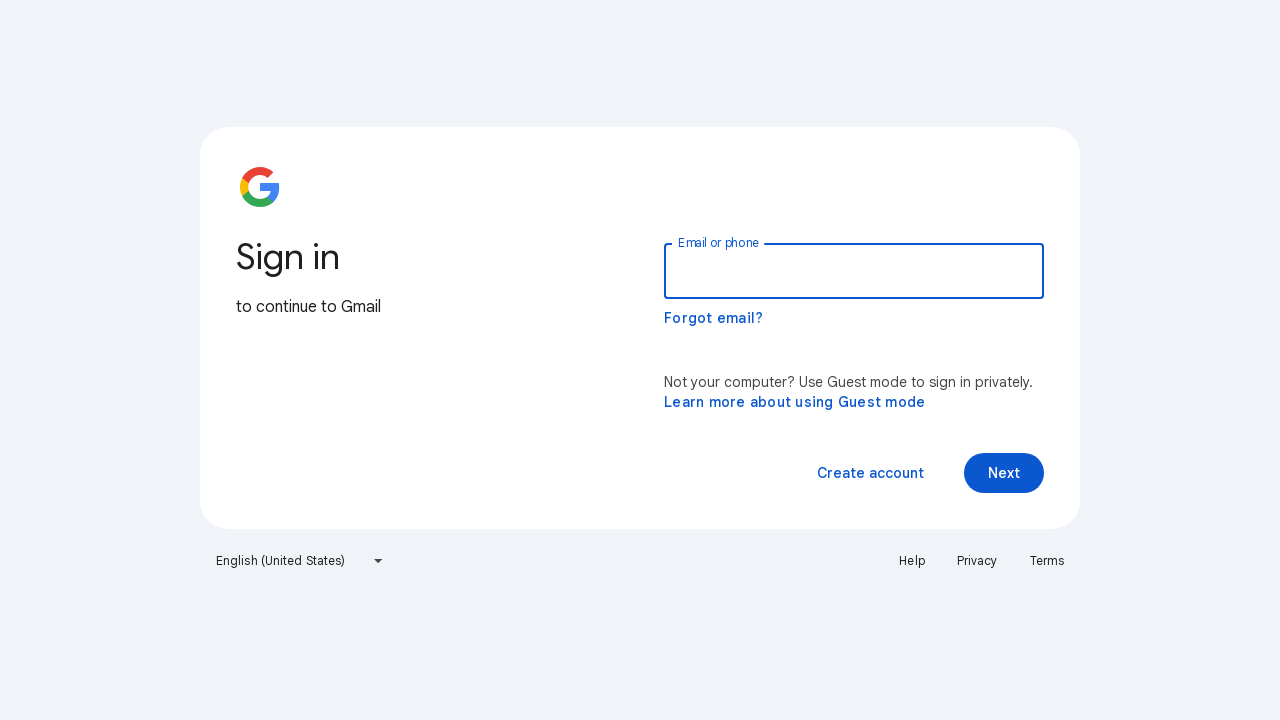

Refreshed the current Gmail page
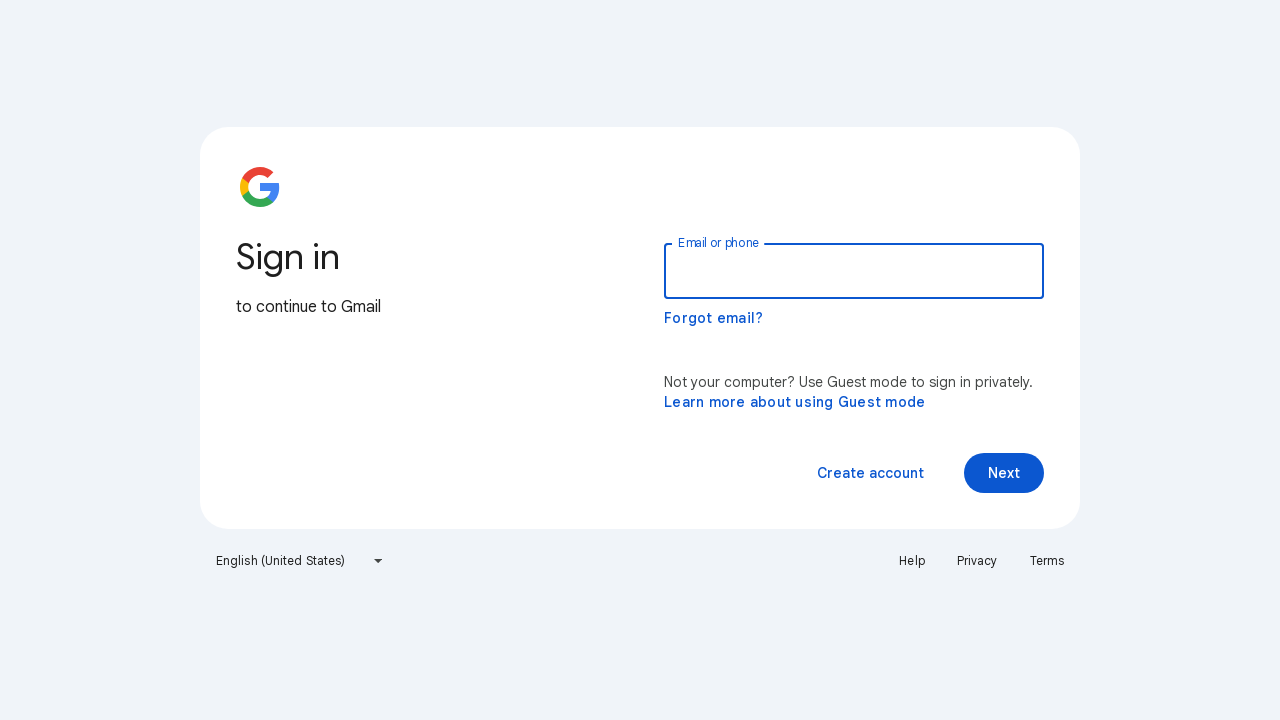

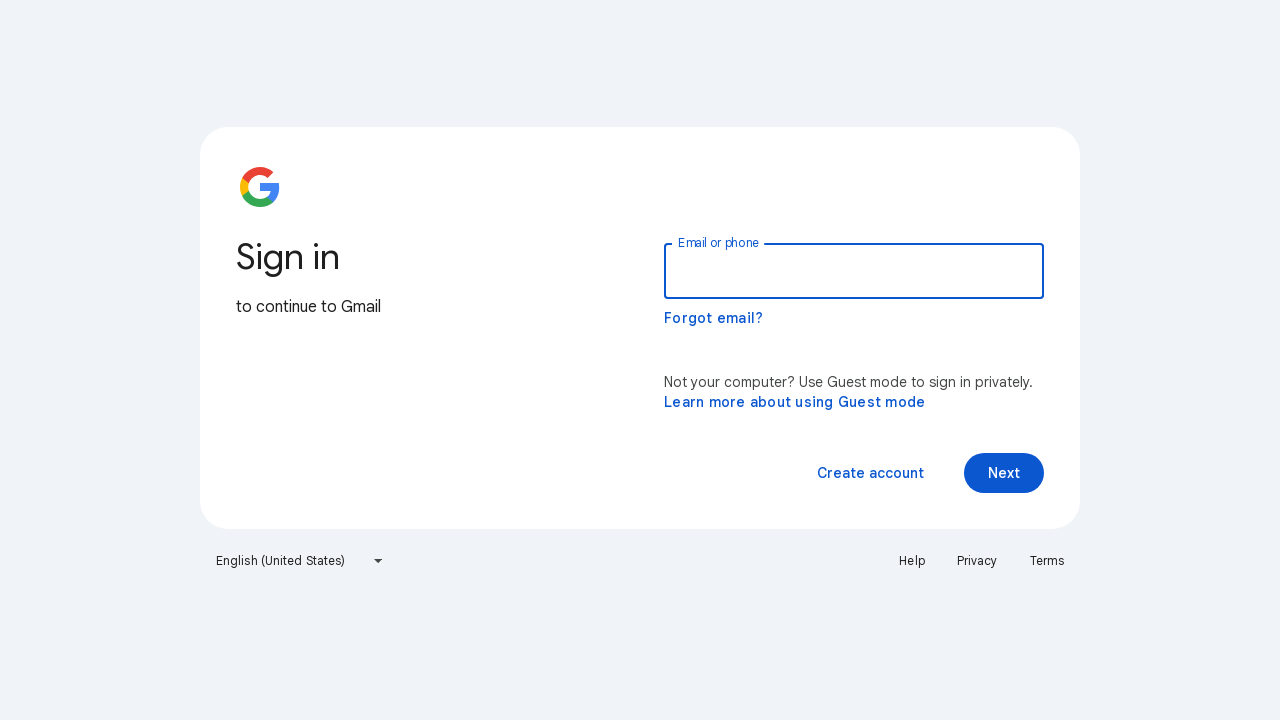